Tests alert interactions by navigating to alerts page, clicking various alert buttons and handling different types of dialogs including timed alerts, confirm dialogs, and prompt dialogs.

Starting URL: https://demoqa.com/

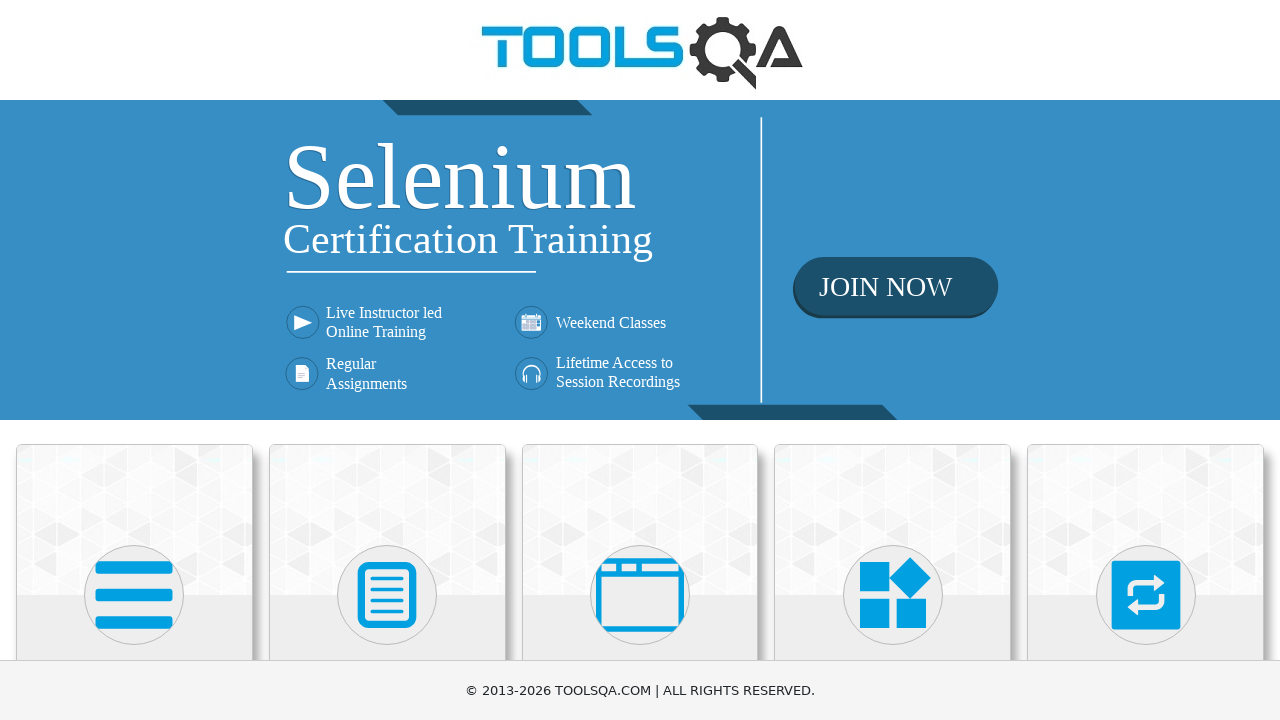

Clicked on Alerts, Frame & Windows section at (640, 360) on div >> internal:has-text="Alerts, Frame & Windows"i >> nth=2
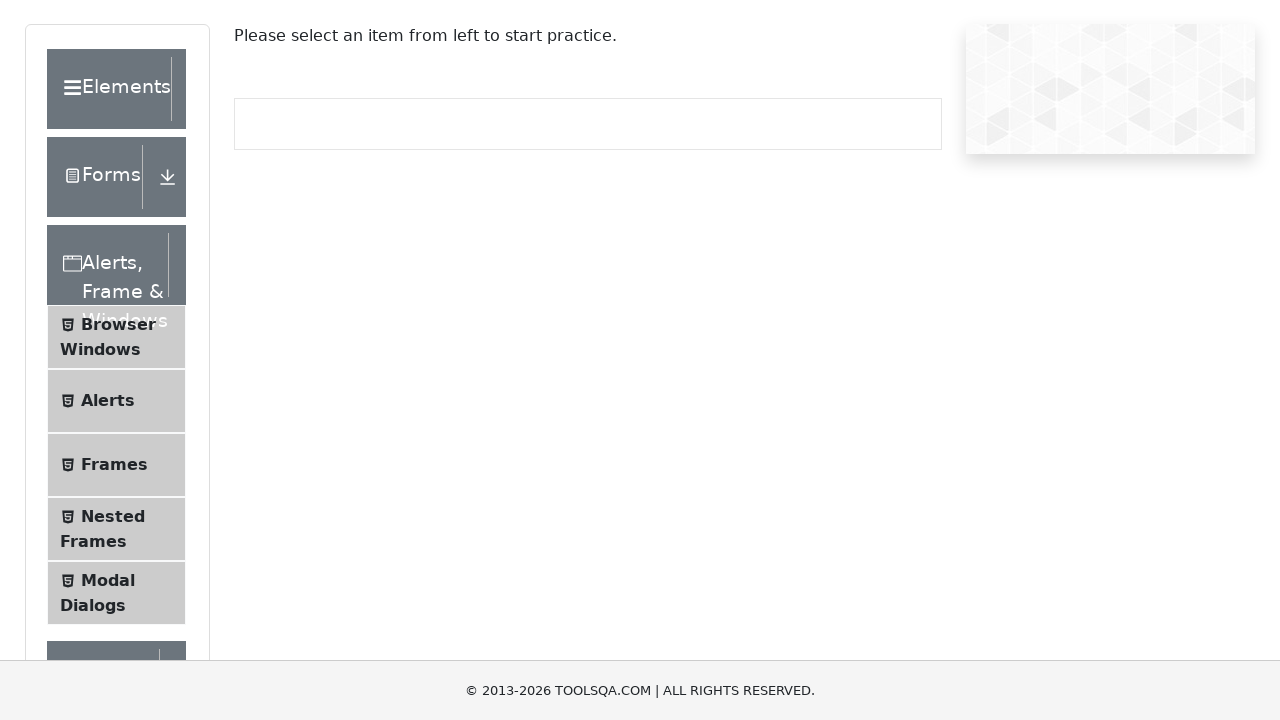

Clicked on Alerts menu item at (108, 401) on internal:text="Alerts"s
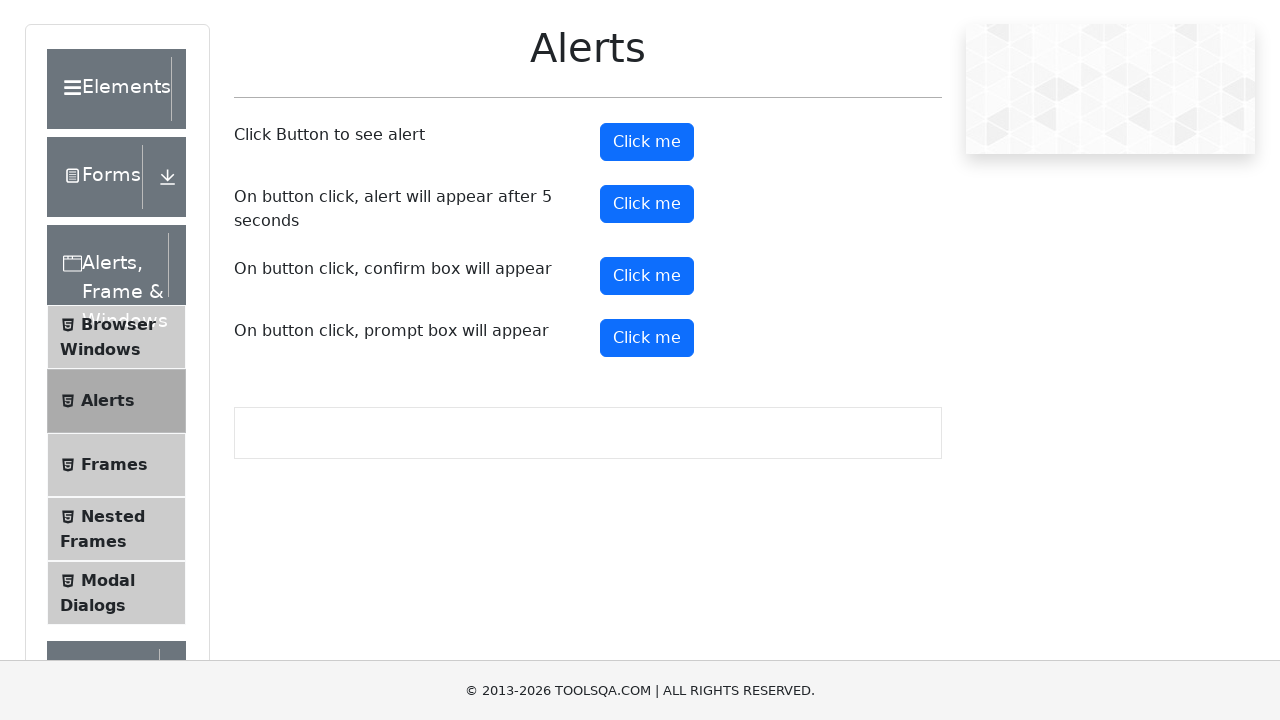

Clicked alert button and dismissed the alert dialog at (647, 142) on #alertButton
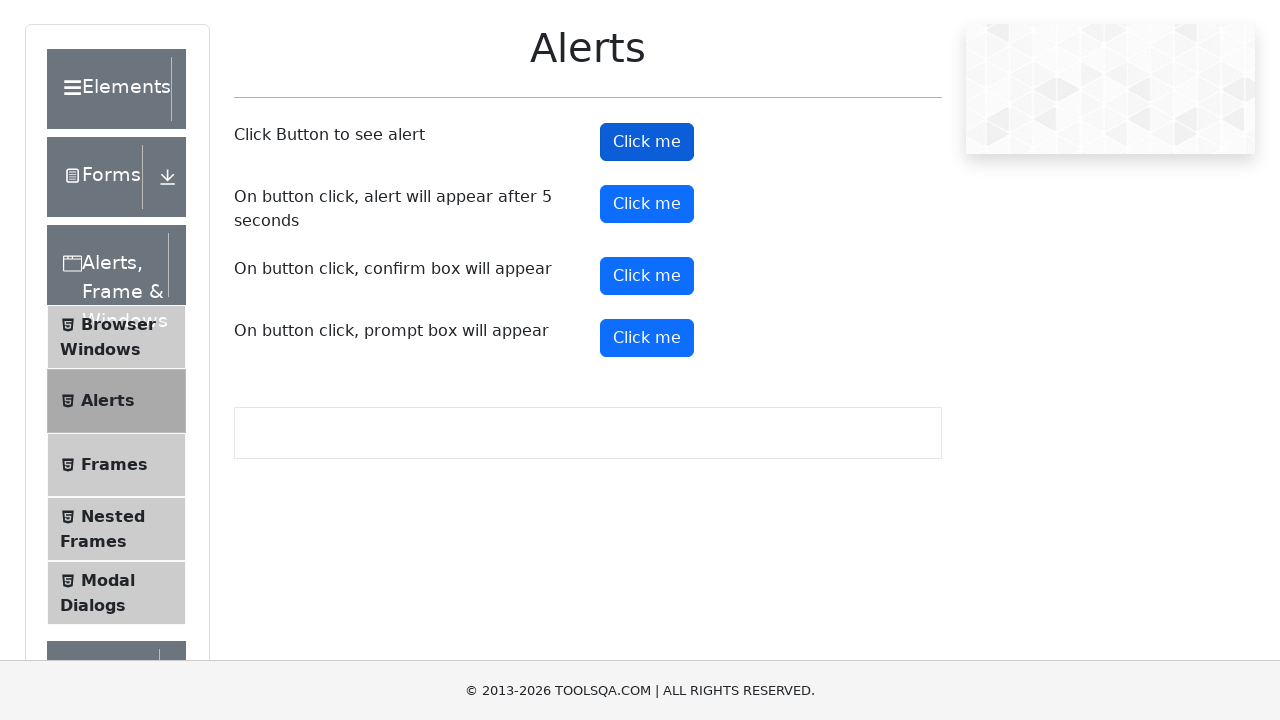

Clicked timer alert button to trigger 5-second delay alert at (647, 204) on #timerAlertButton
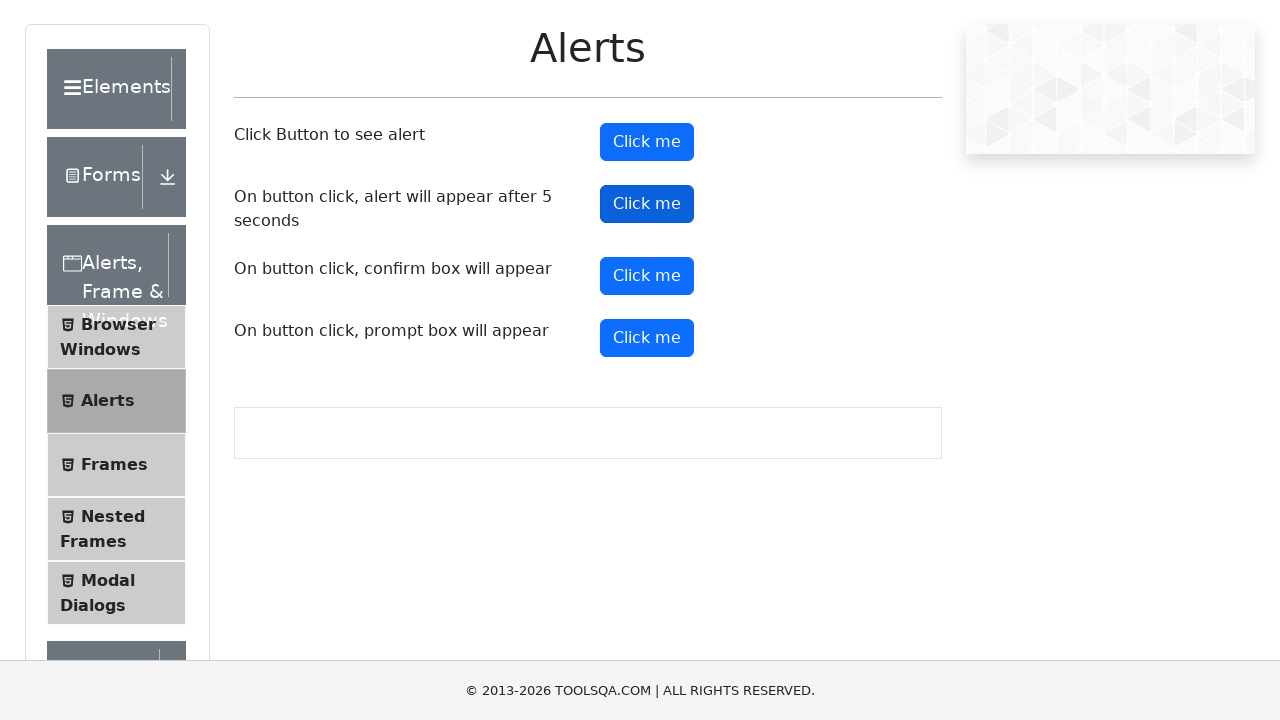

Waited for timed alert dialog to appear
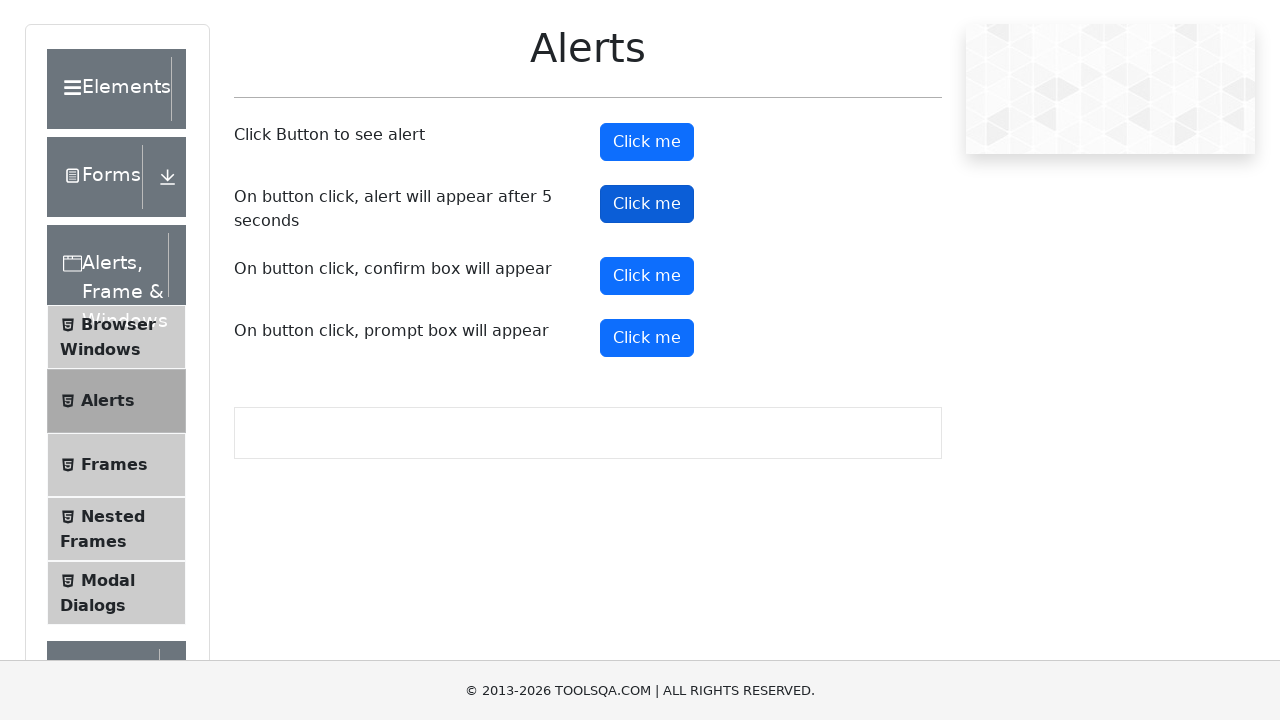

Clicked confirm button and dismissed the confirm dialog at (647, 276) on #confirmButton
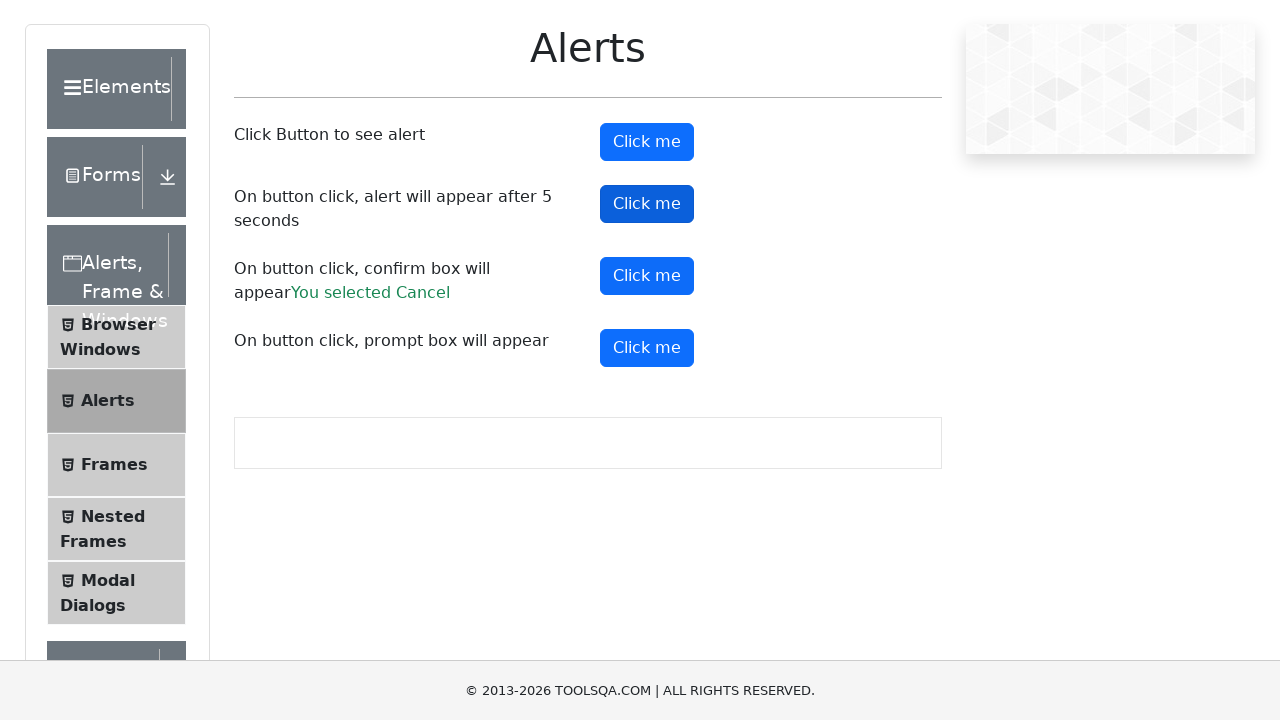

Clicked prompt button and accepted prompt dialog with 'Test Prompt Input' at (647, 348) on #promtButton
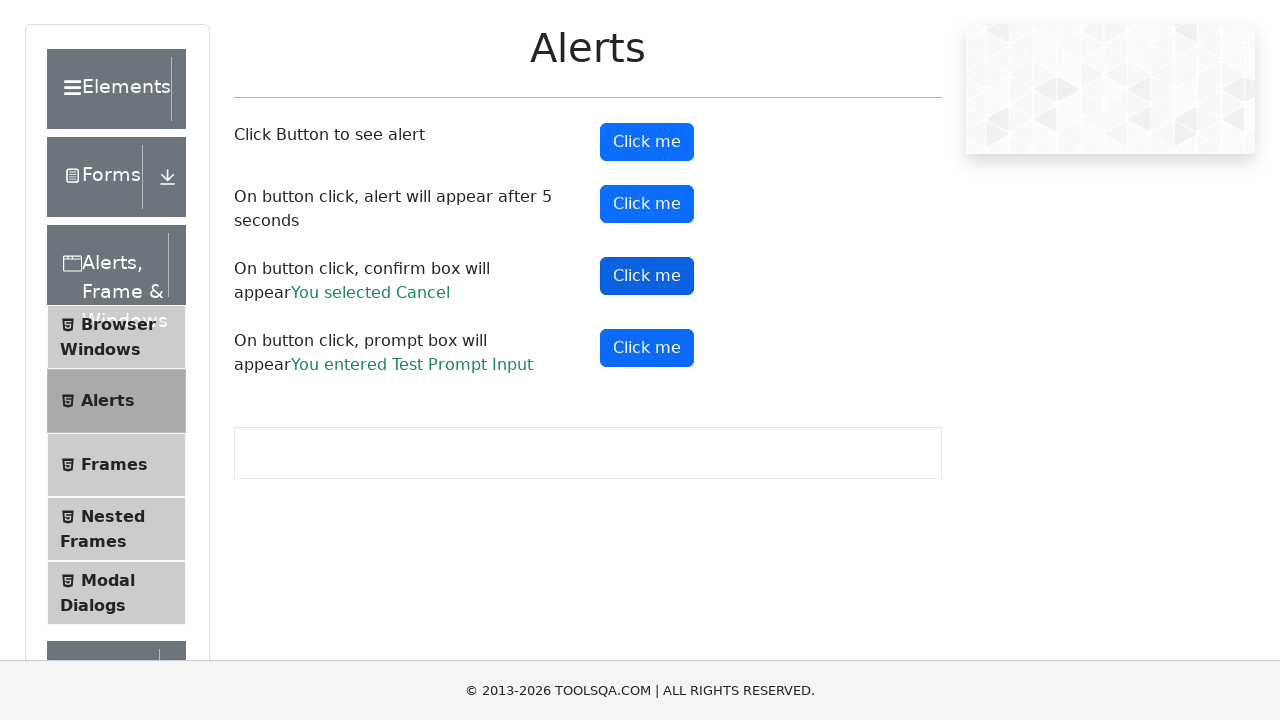

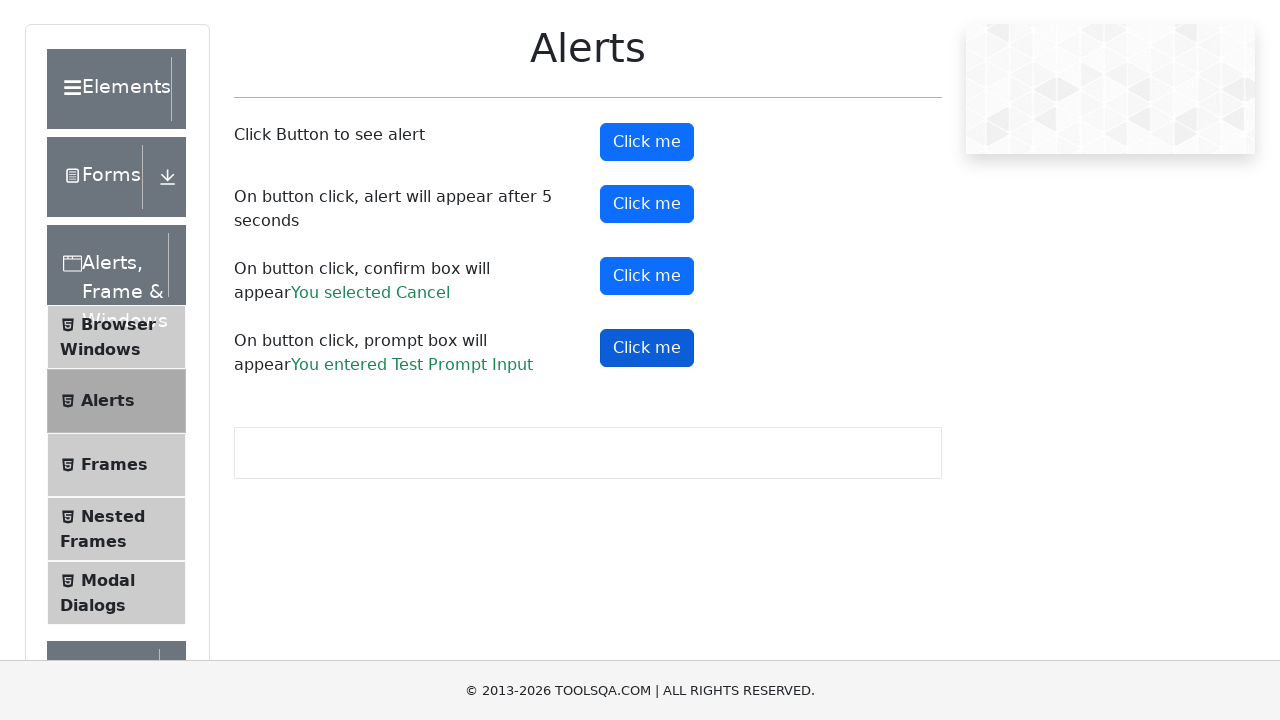